Tests alert handling by double-clicking a button to trigger an alert and accepting it

Starting URL: https://only-testing-blog.blogspot.com/

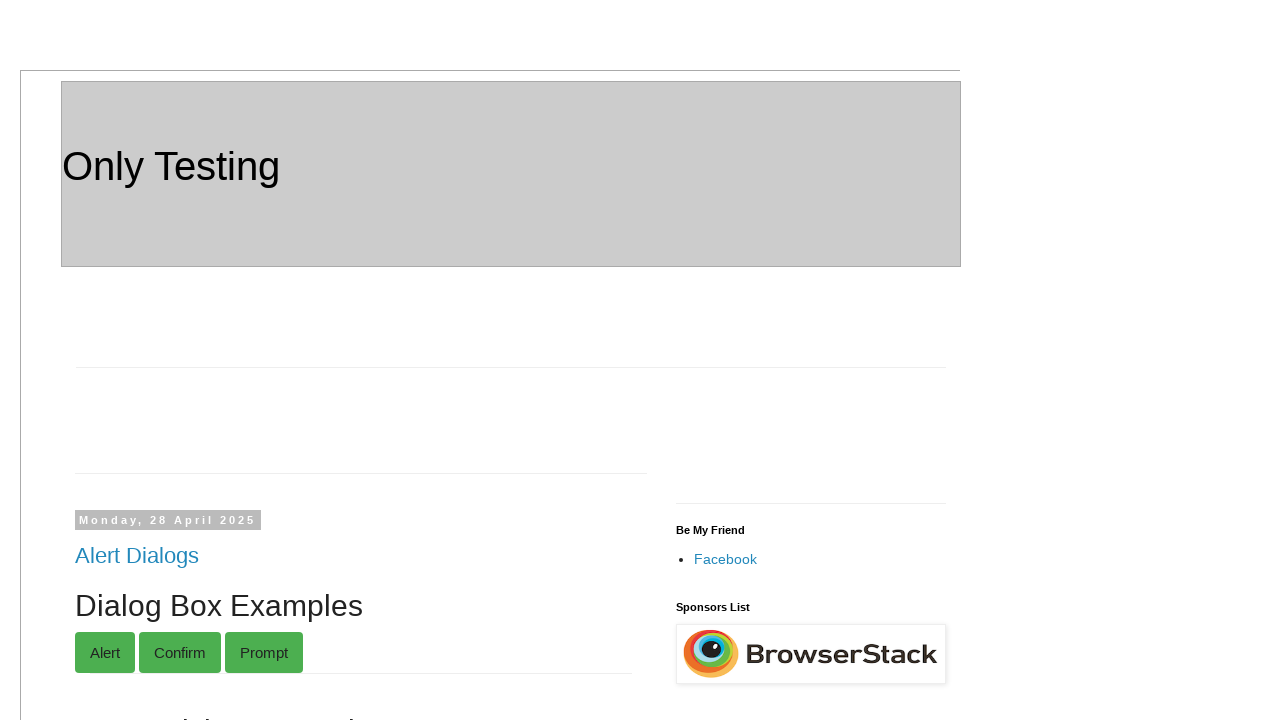

Double-clicked button to trigger alert dialog at (186, 360) on button[ondblclick='myFunction()']
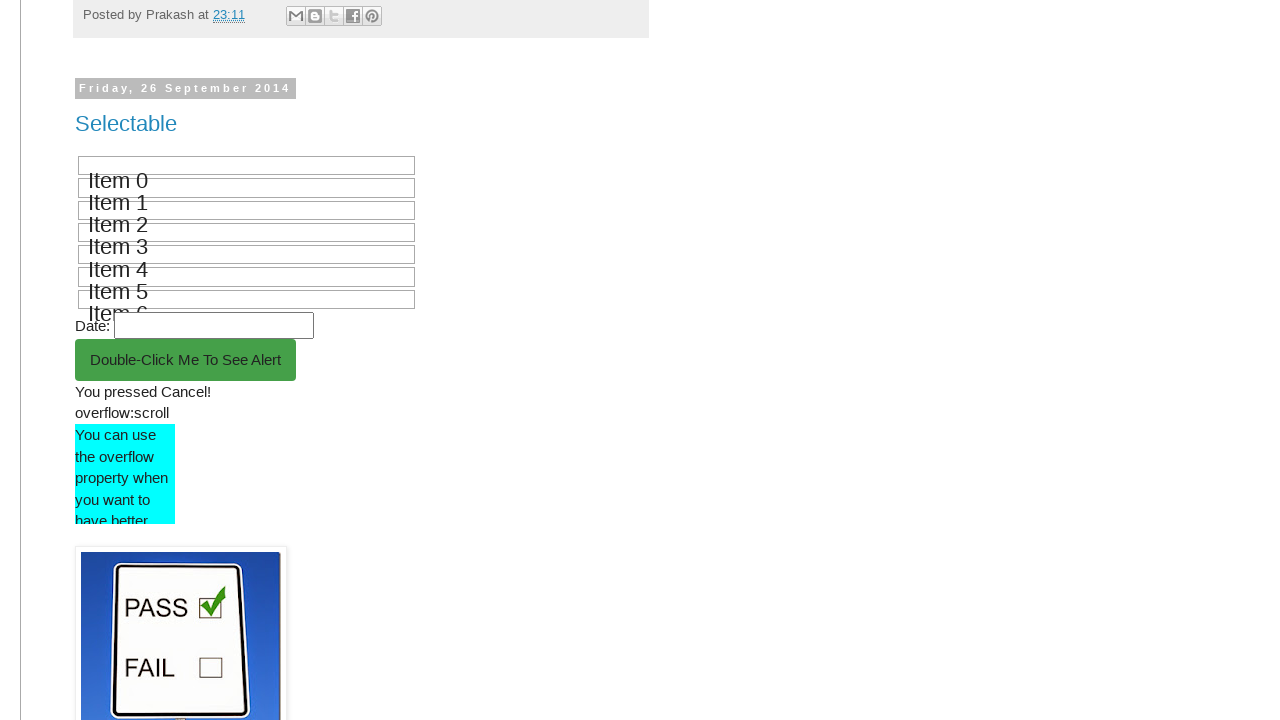

Set up dialog handler to accept alert
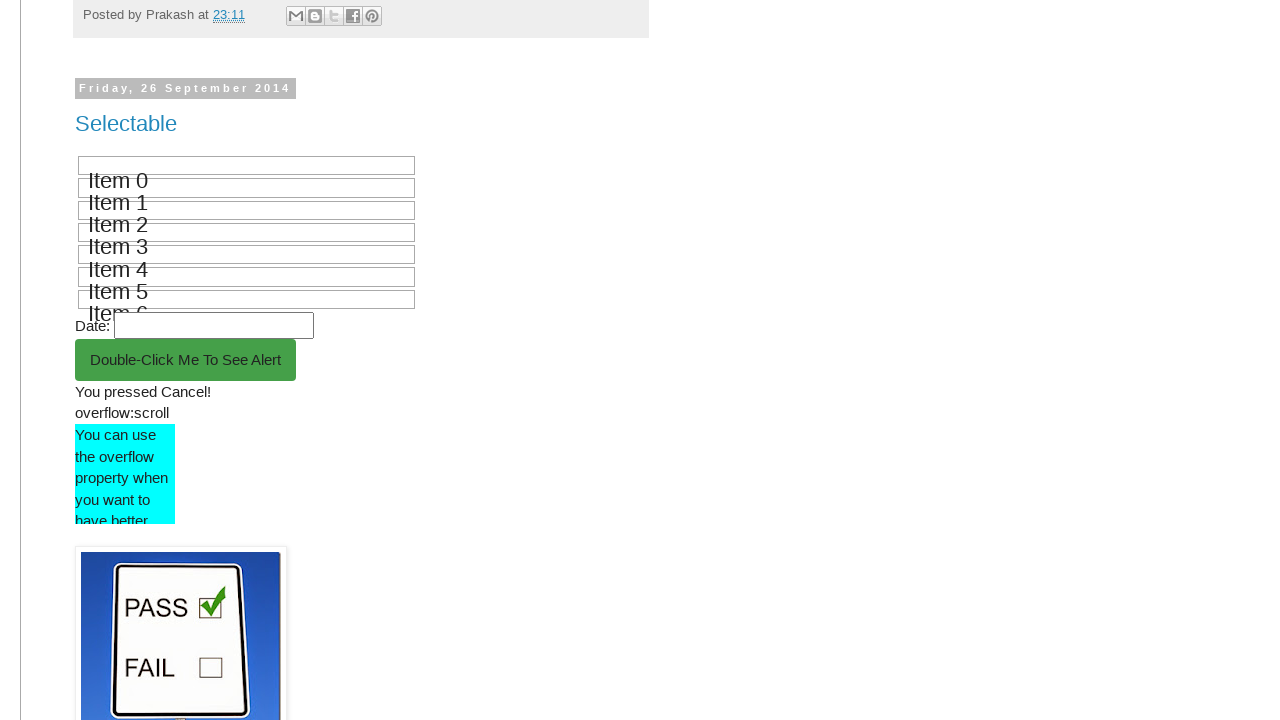

Waited for dialog interaction to complete
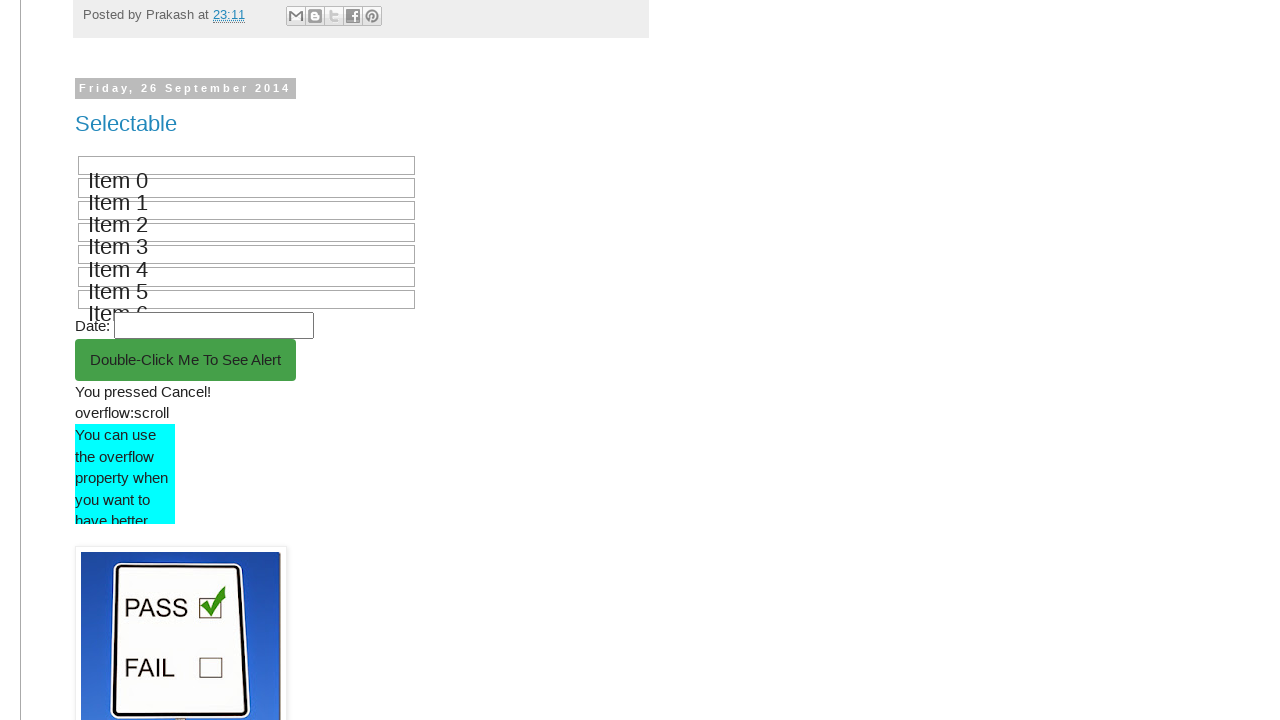

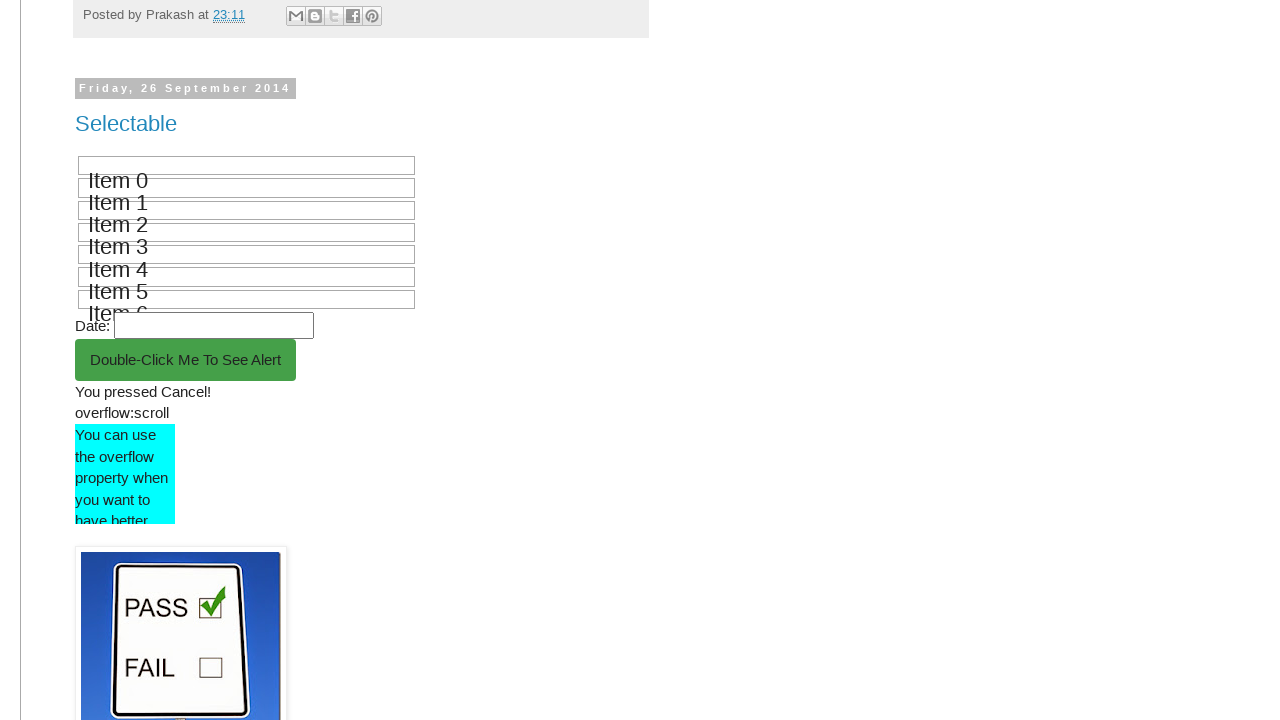